Waits for a specific price to appear, clicks a button, solves a mathematical problem, and submits the answer

Starting URL: https://suninjuly.github.io/explicit_wait2.html

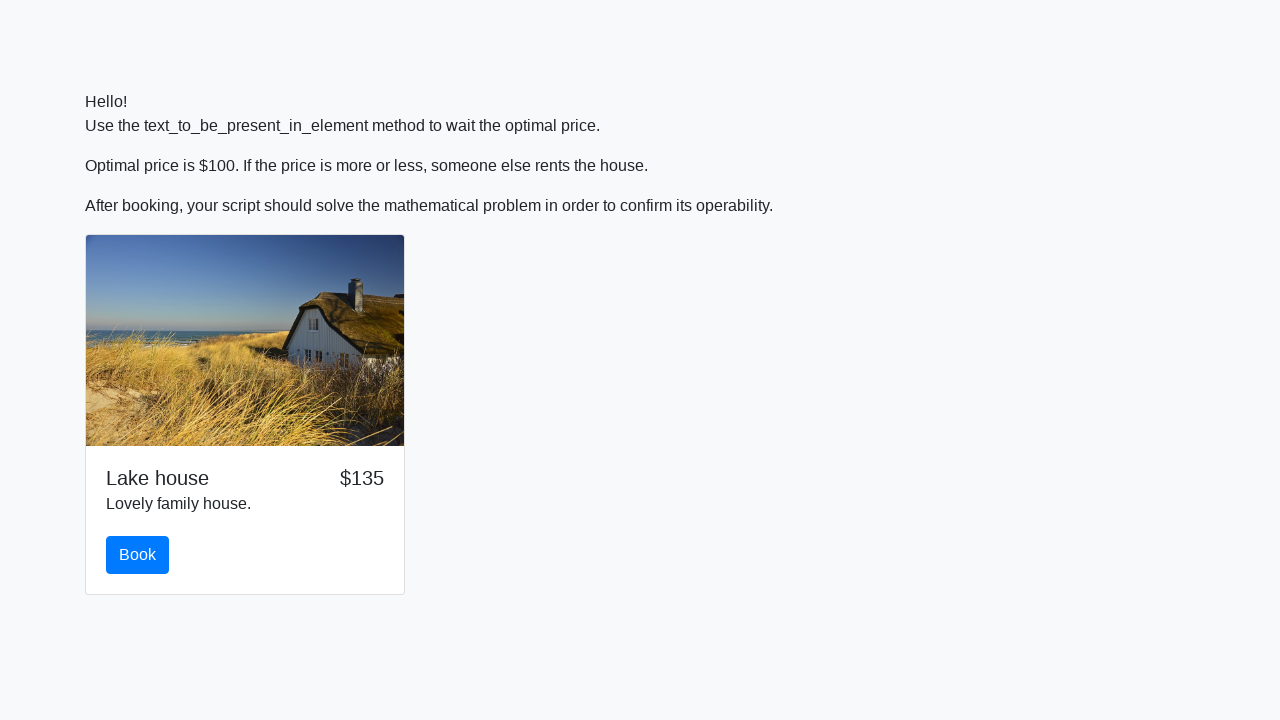

Waited for price to reach $100
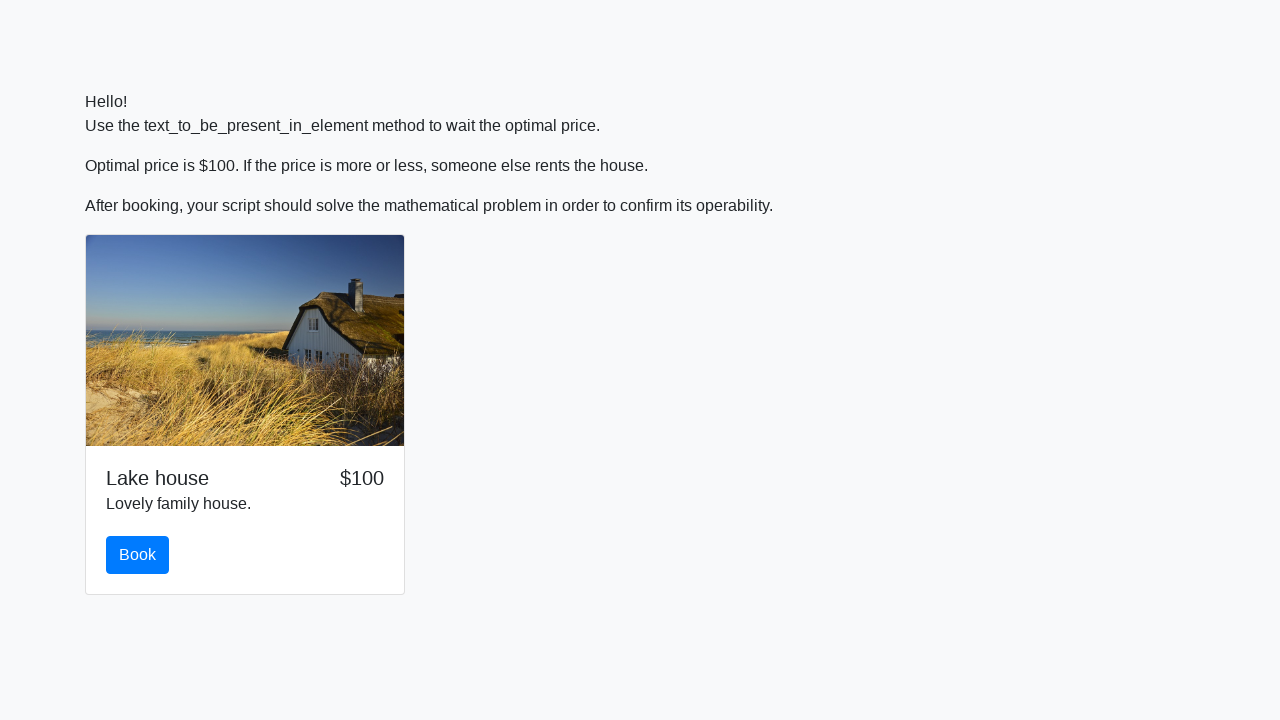

Clicked the book button at (138, 555) on button
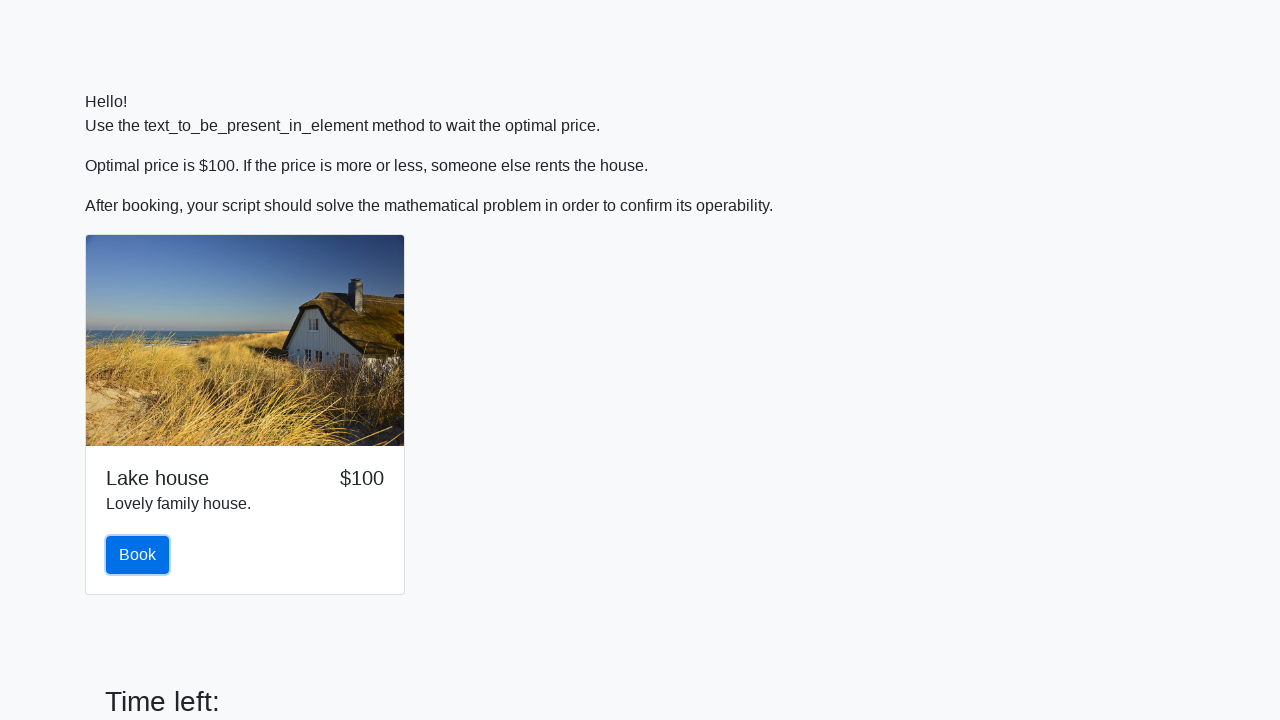

Retrieved input value: 838
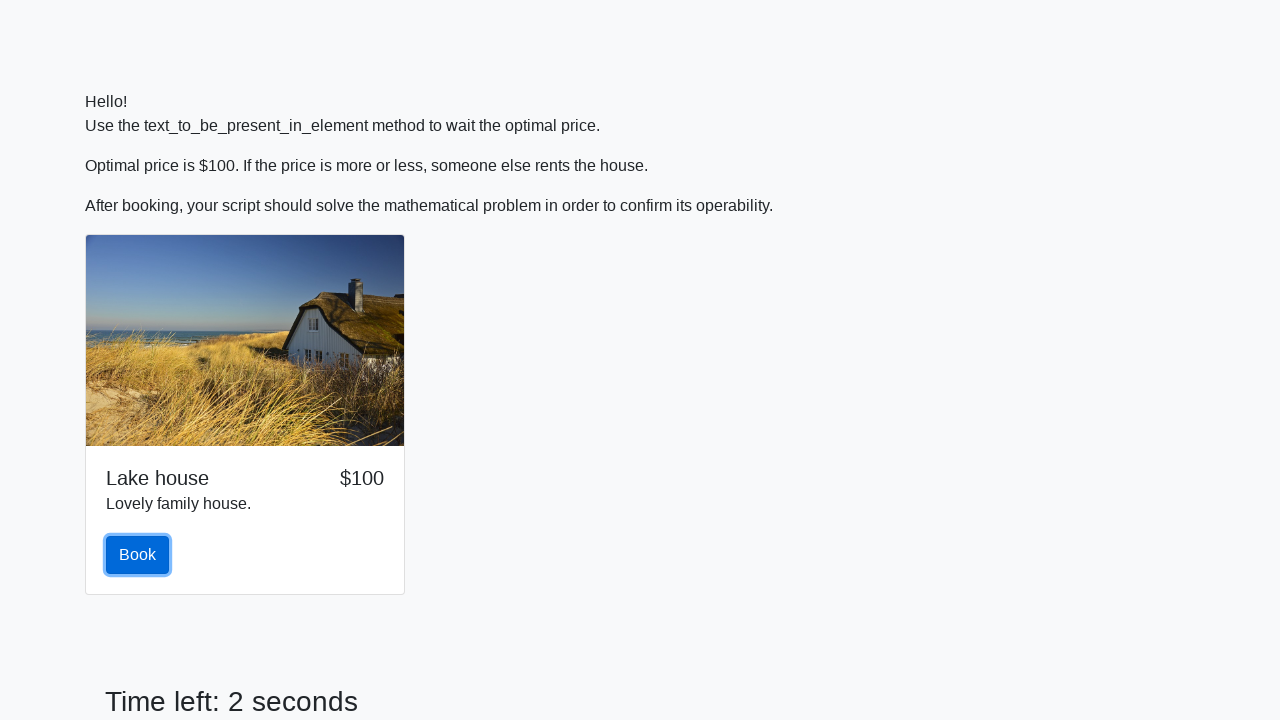

Calculated answer using formula: 2.157784870624669
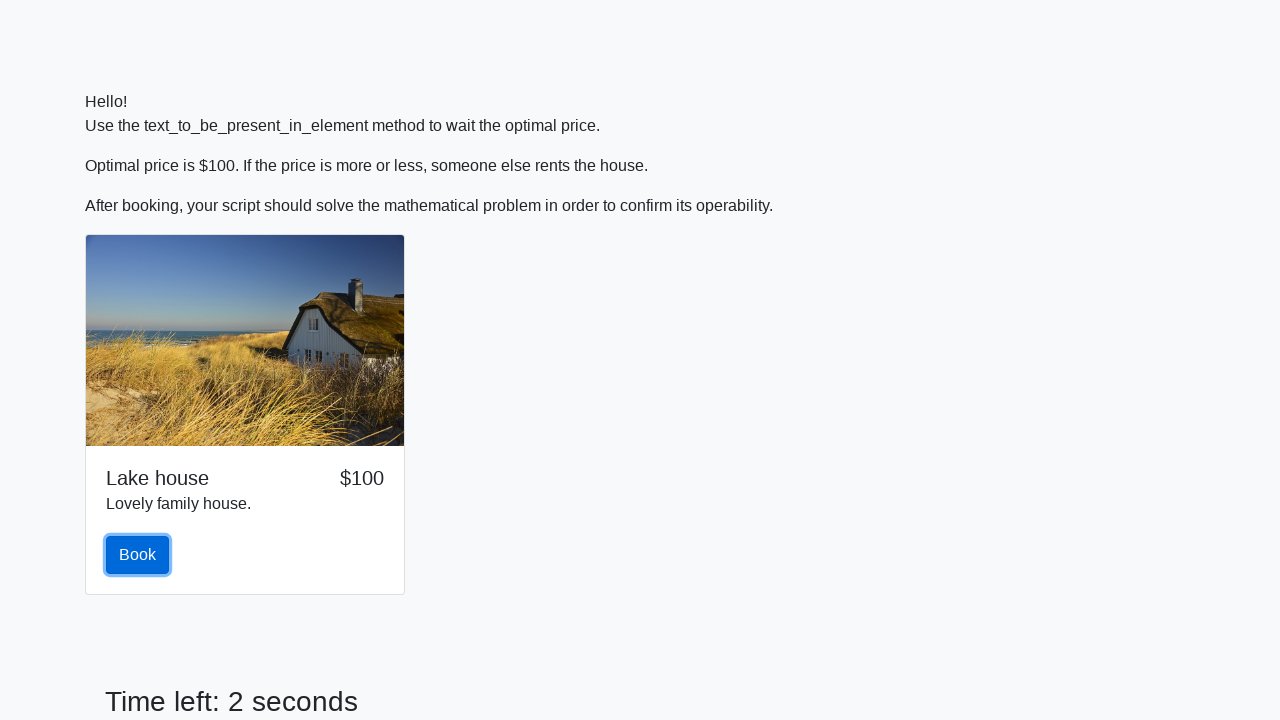

Filled answer field with calculated value: 2.157784870624669 on #answer
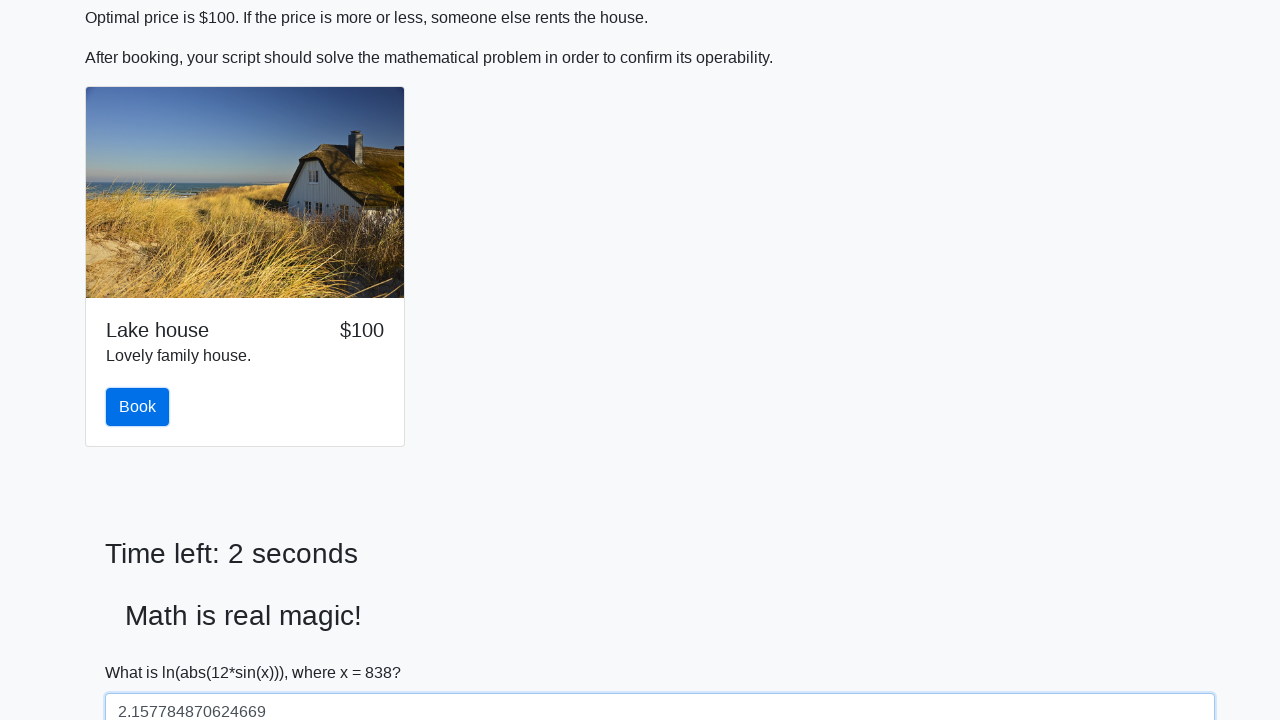

Clicked the solve button to submit answer at (143, 651) on #solve
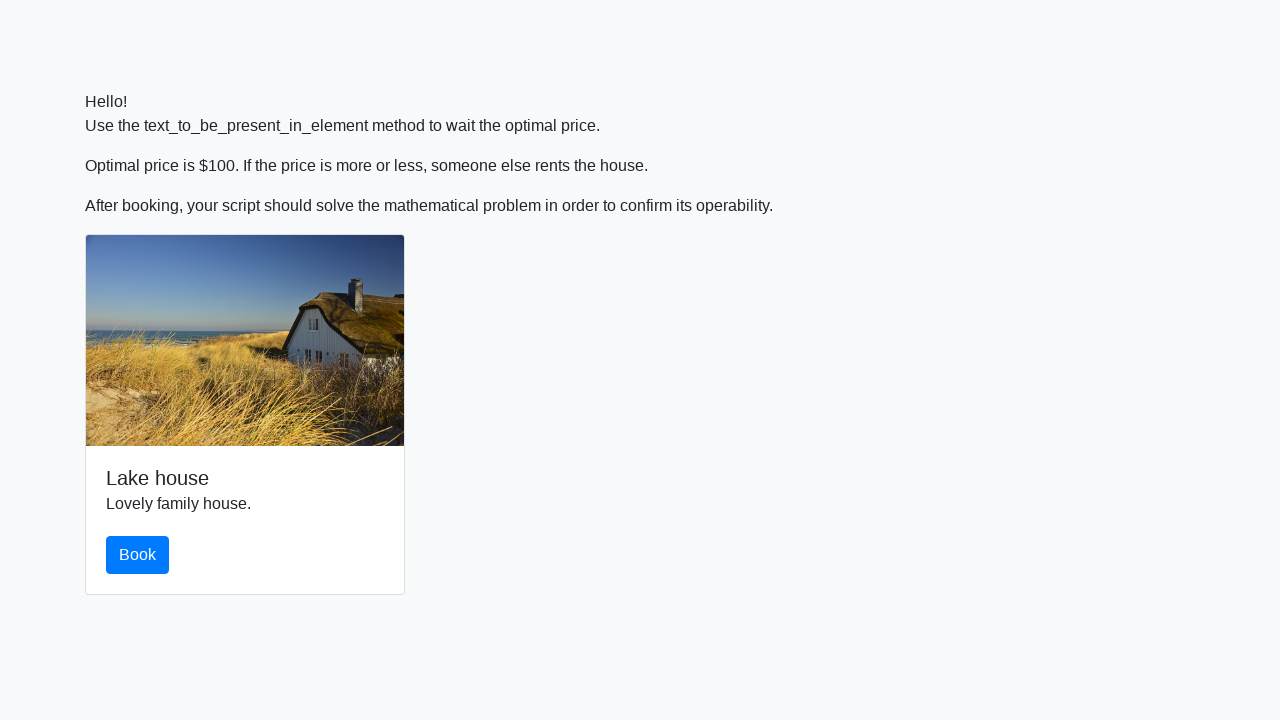

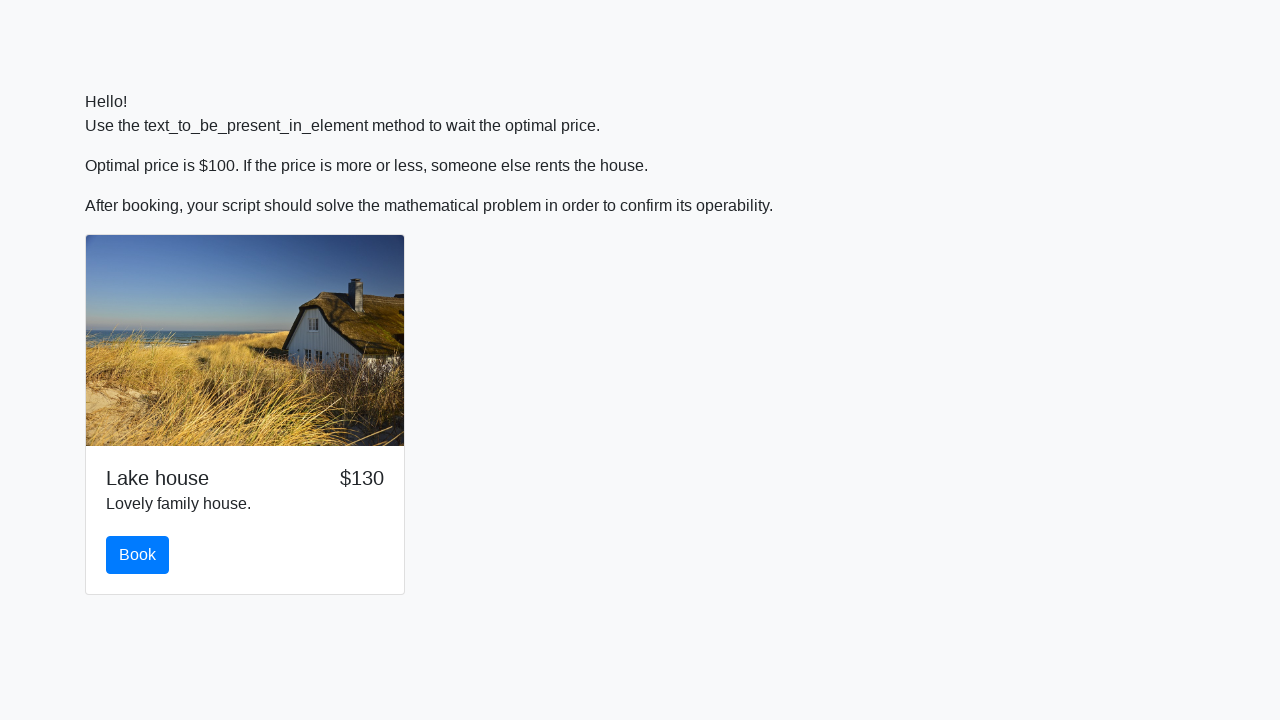